Navigates to a test automation practice website and maximizes the browser window. The original script captures a screenshot, but for this translation we focus on the navigation and page load verification.

Starting URL: https://testautomationpractice.blogspot.com/

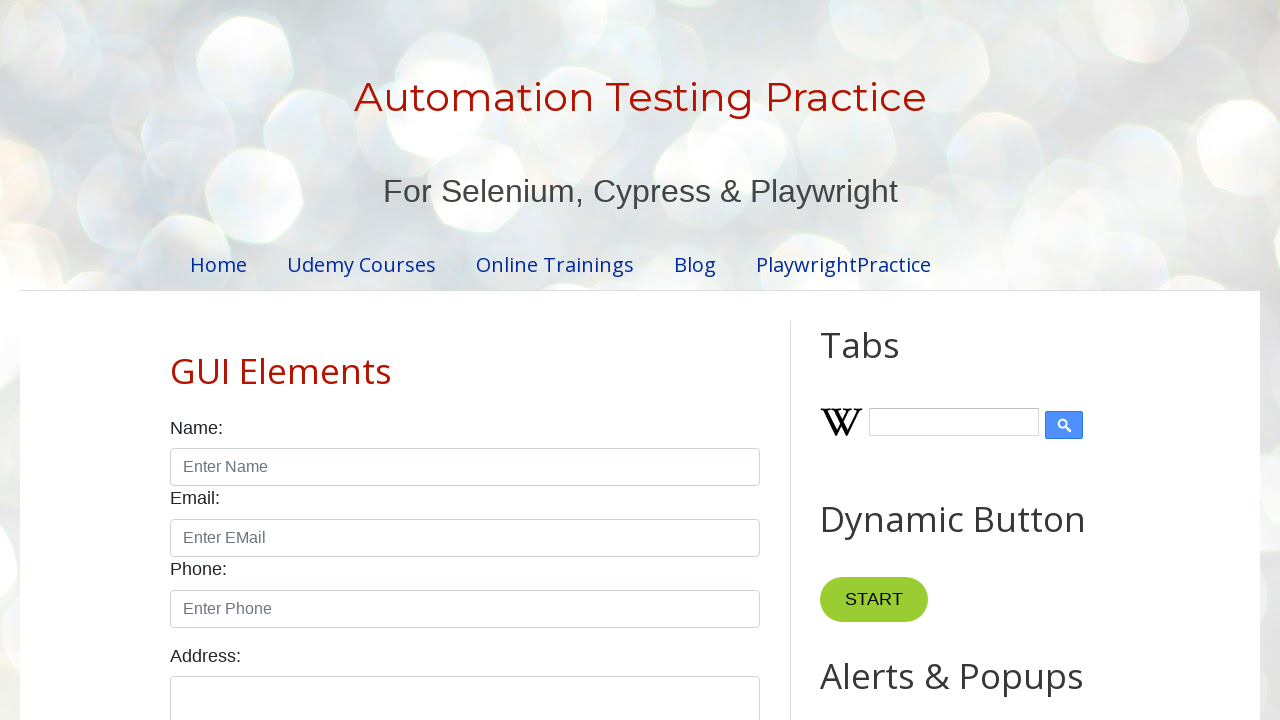

Navigated to test automation practice website
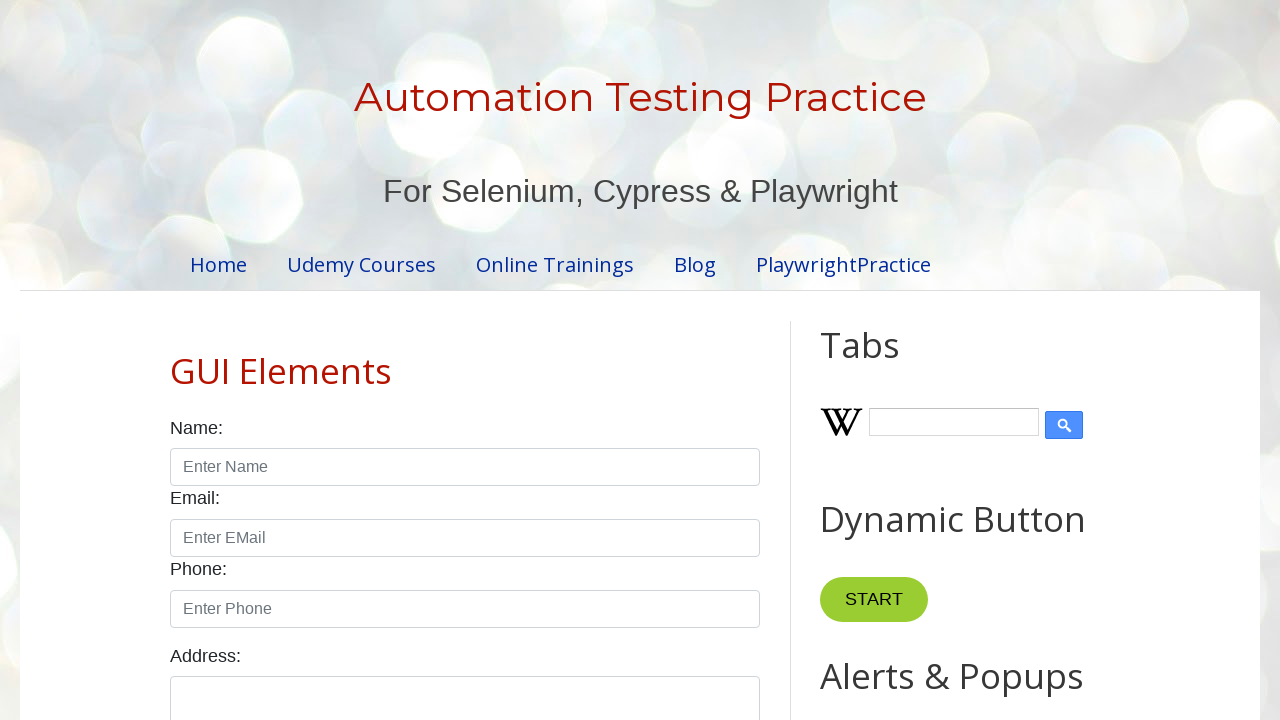

Set viewport to maximize browser window (1920x1080)
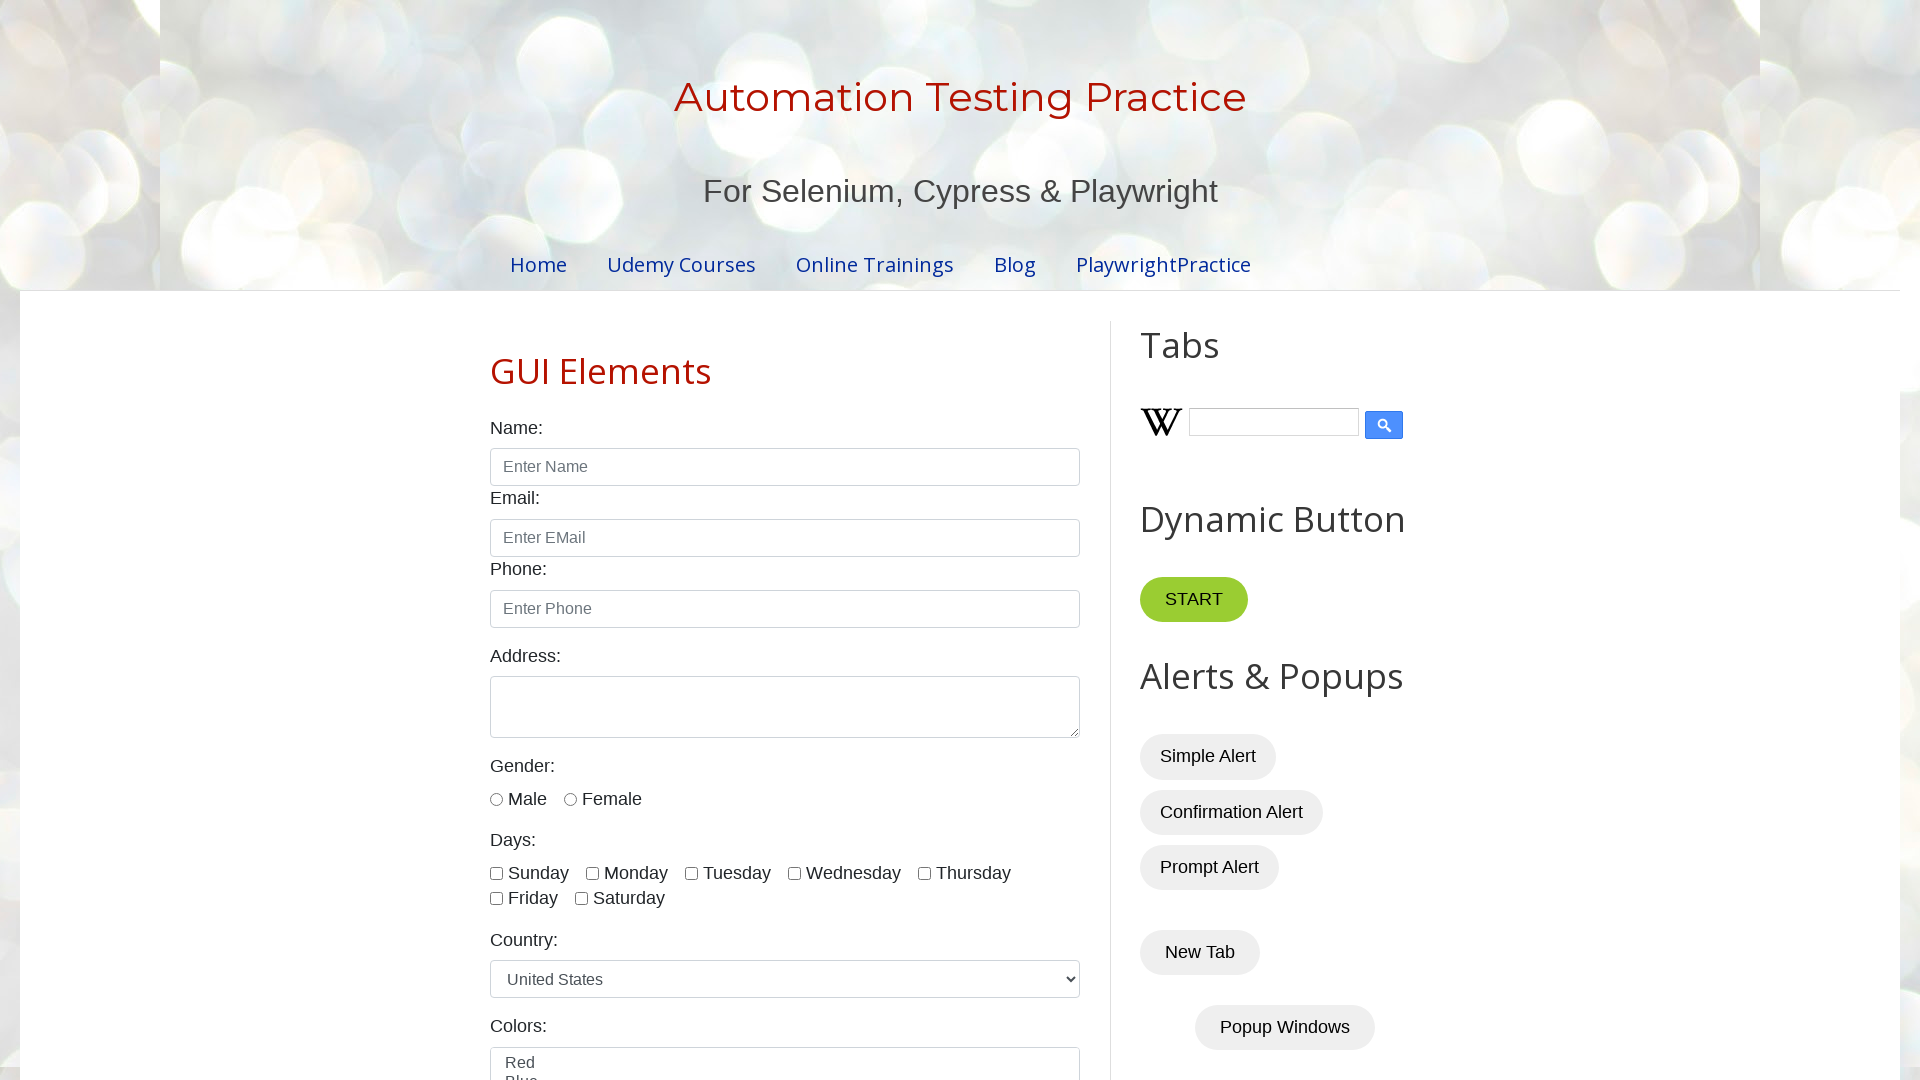

Verified page fully loaded with networkidle state
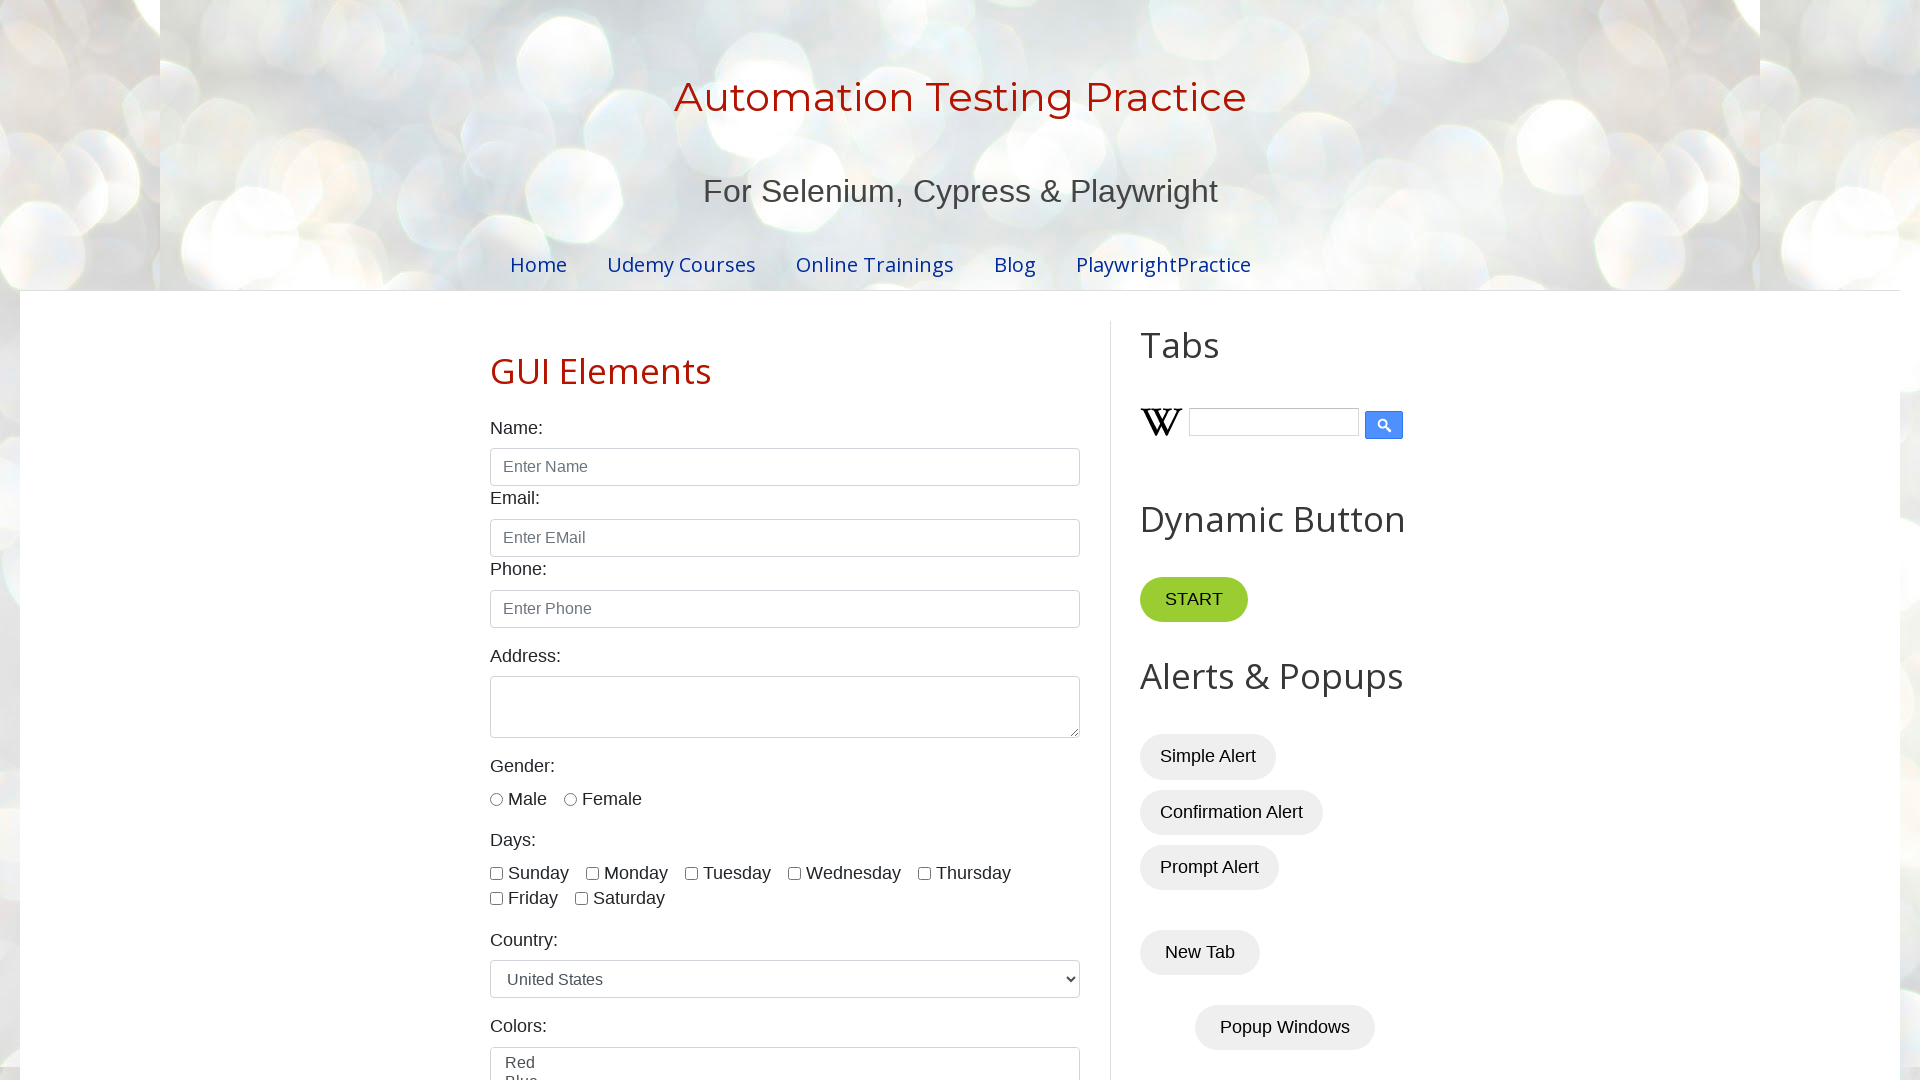

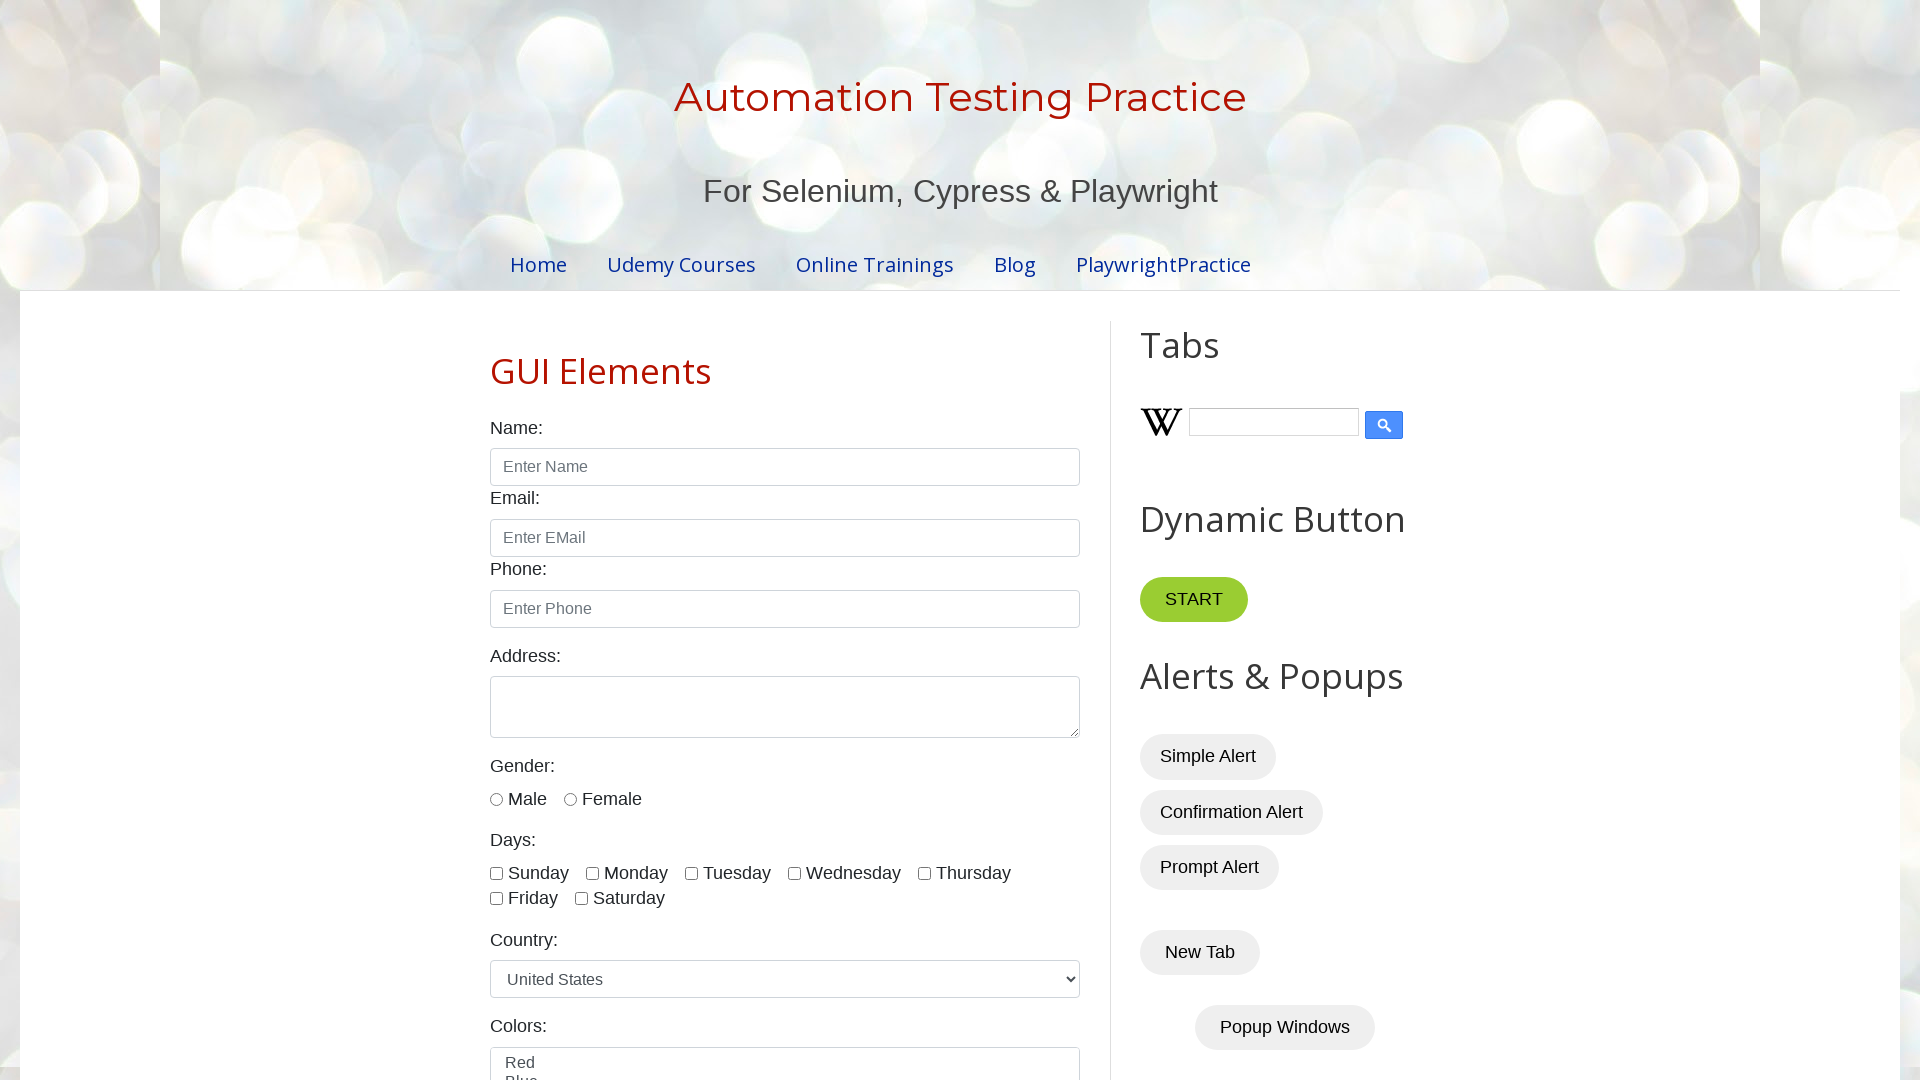